Tests navigation to the Broken Links - Images page and verifies the presence of broken and valid images by checking their dimensions.

Starting URL: https://demoqa.com/

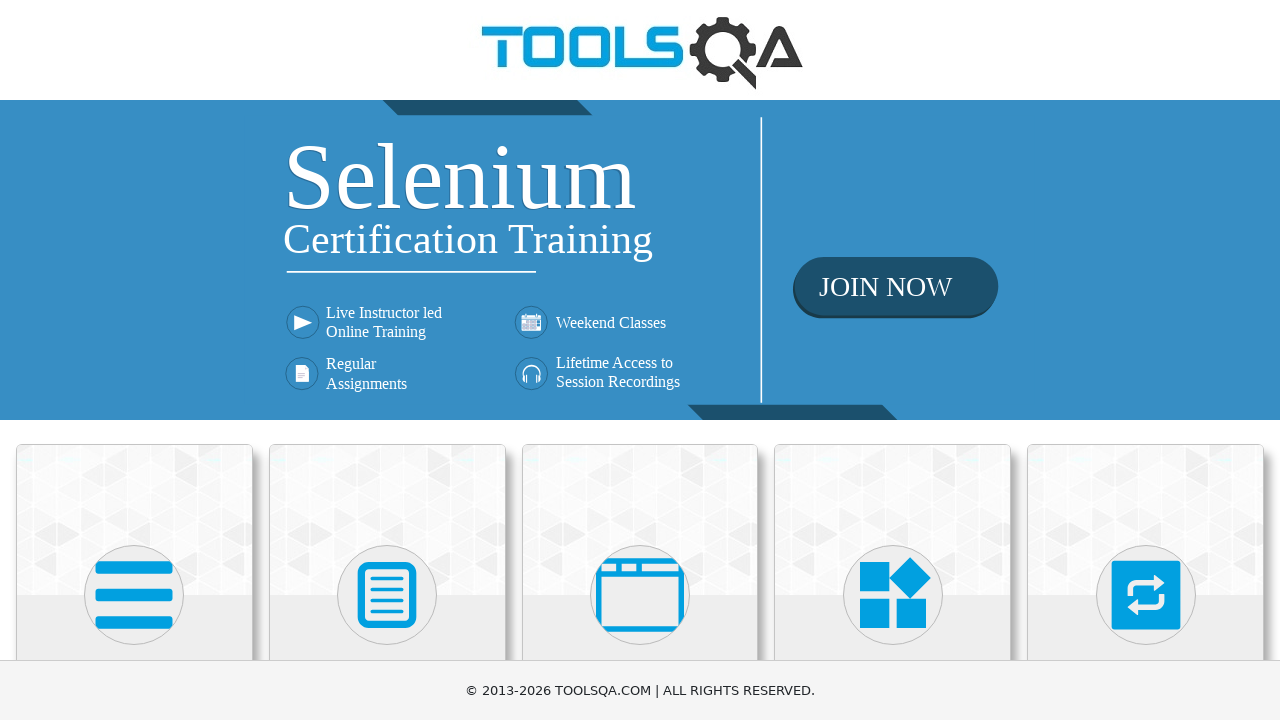

Clicked on Elements section at (134, 360) on text=Elements
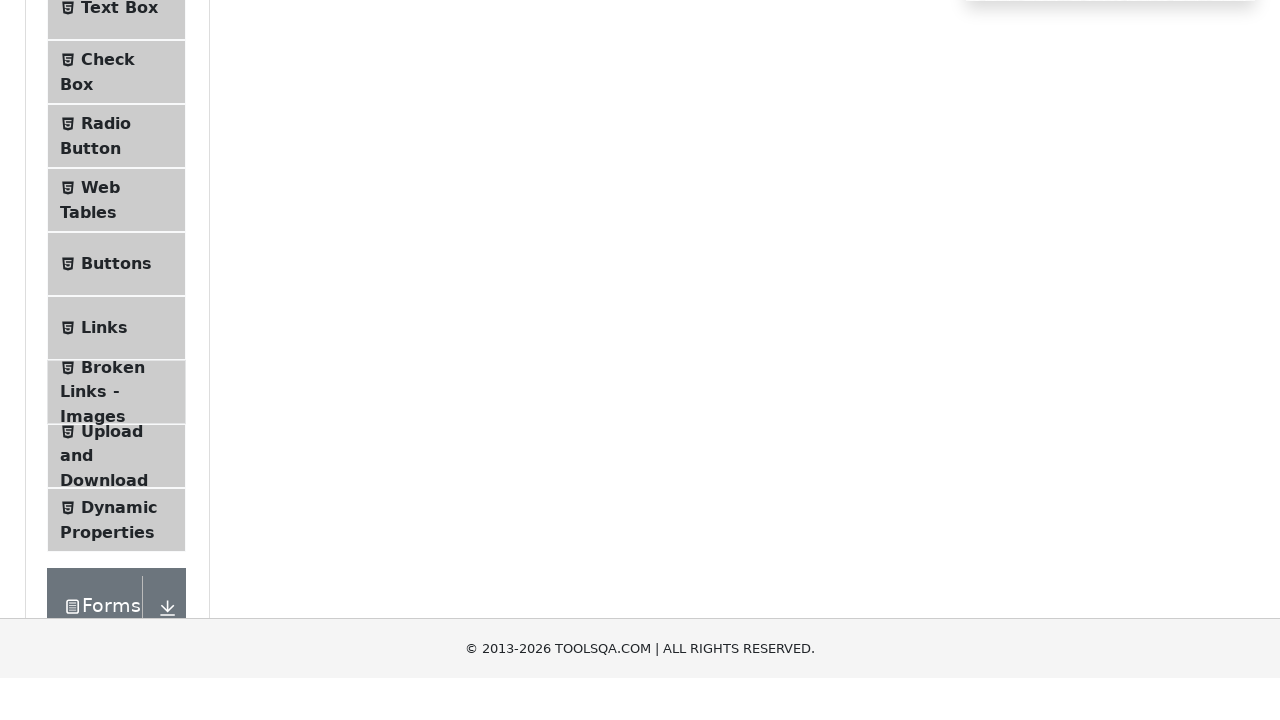

Clicked on Broken Links - Images menu item at (113, 620) on xpath=//span[text()='Broken Links - Images']
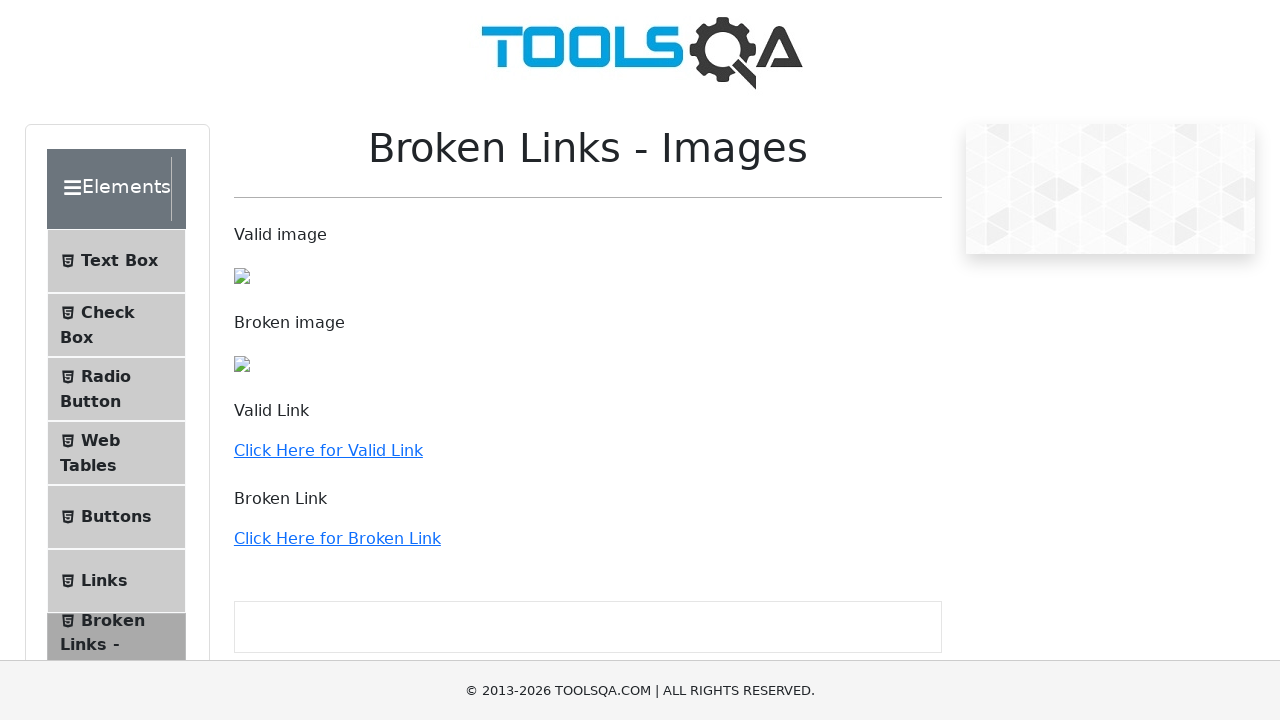

Broken image element became visible
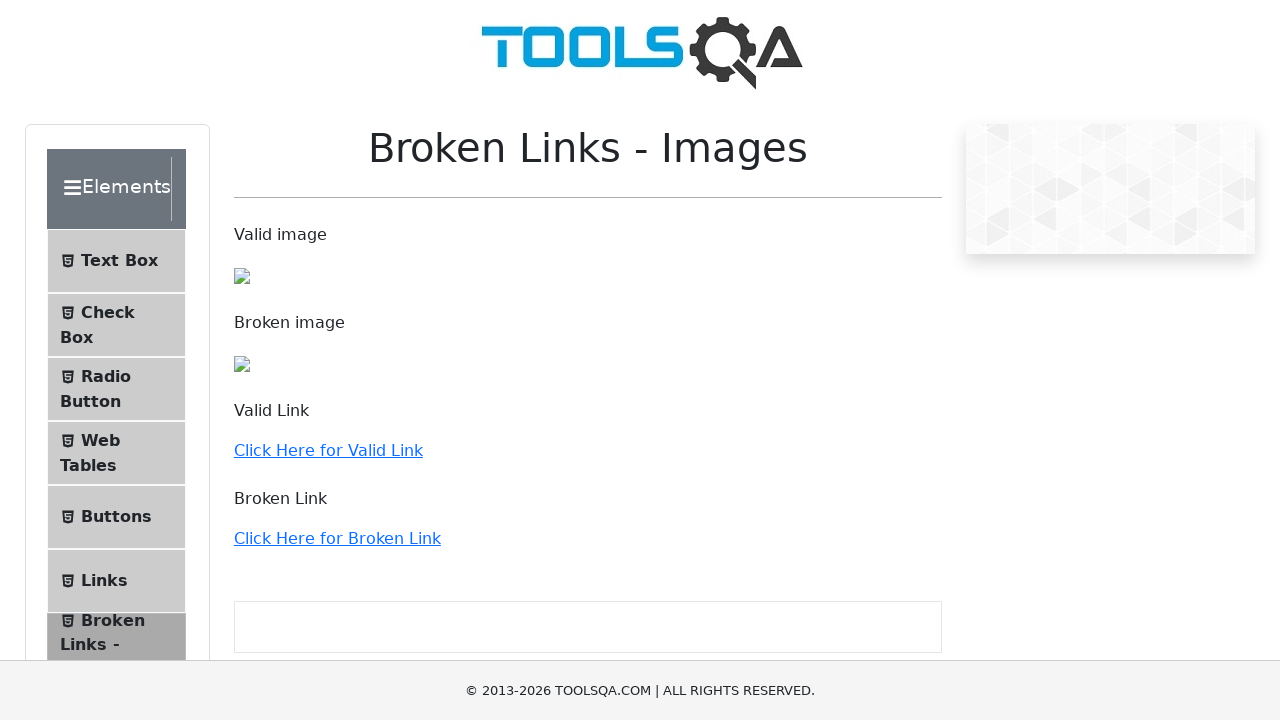

Valid image element became visible
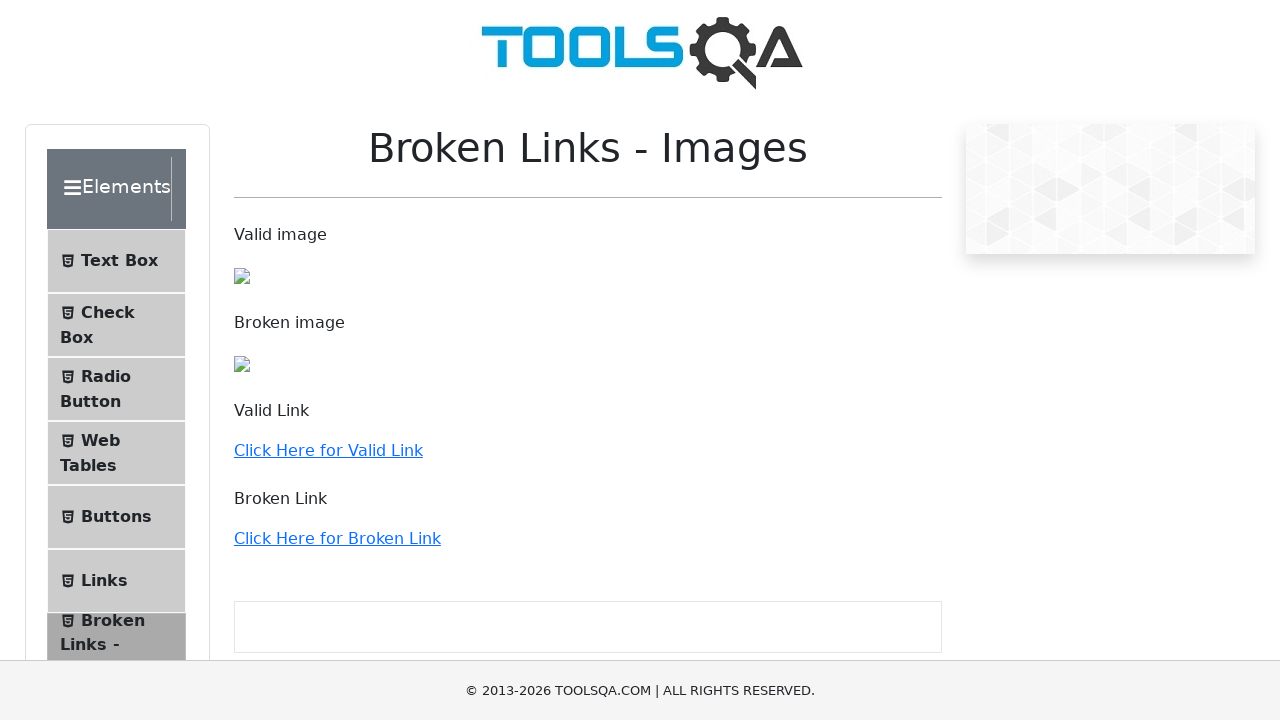

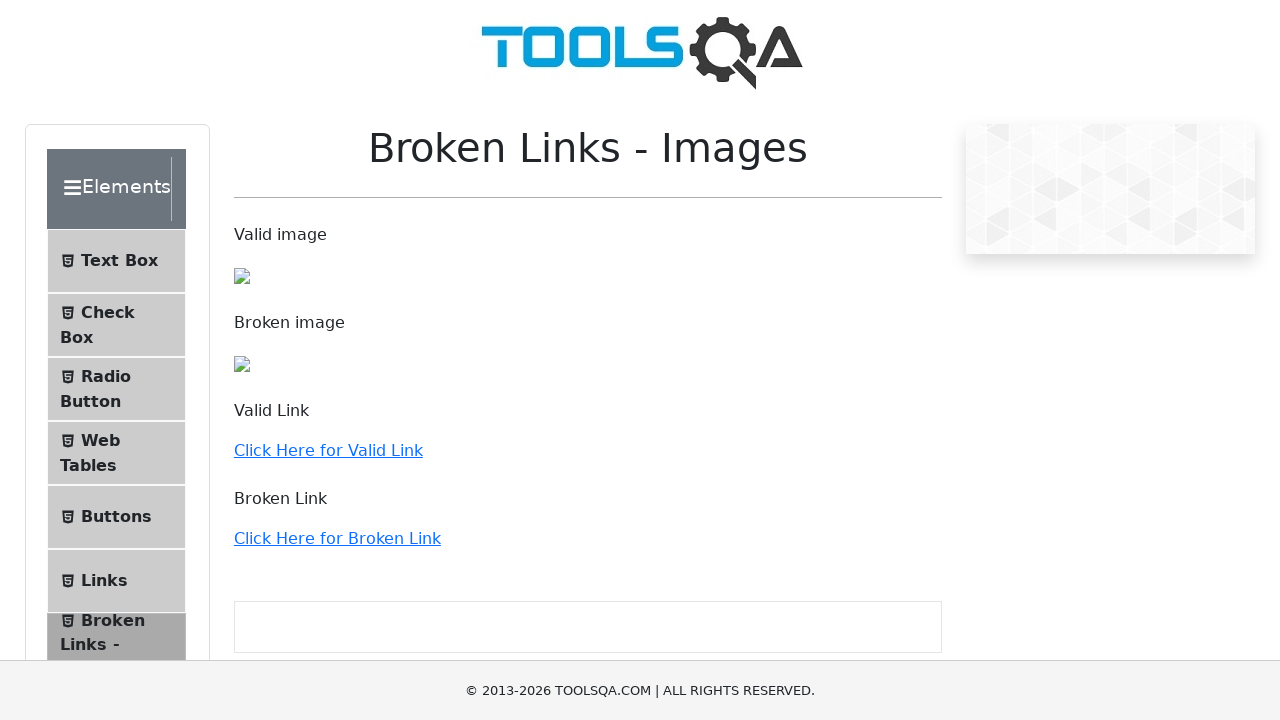